Tests entering a value in the Last Name field and verifies it was entered correctly

Starting URL: https://app.cloudqa.io/home/AutomationPracticeForm

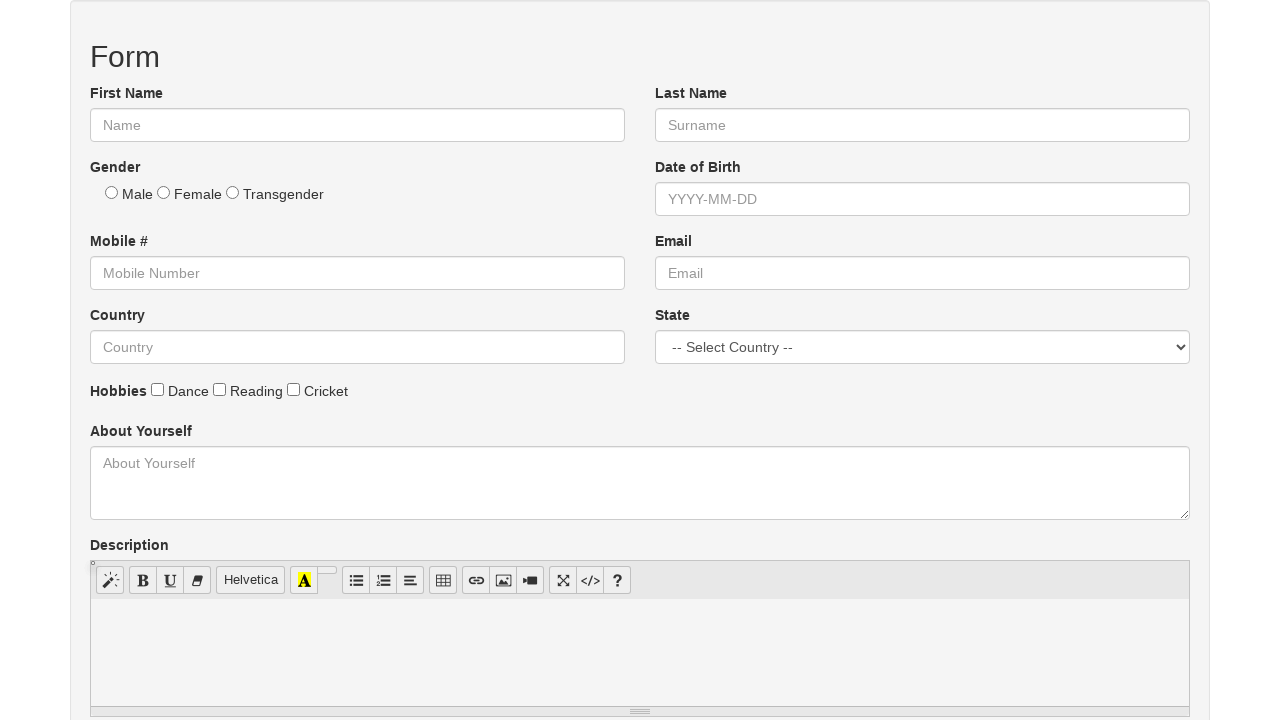

Filled Last Name field with 'Bisht' on #lname
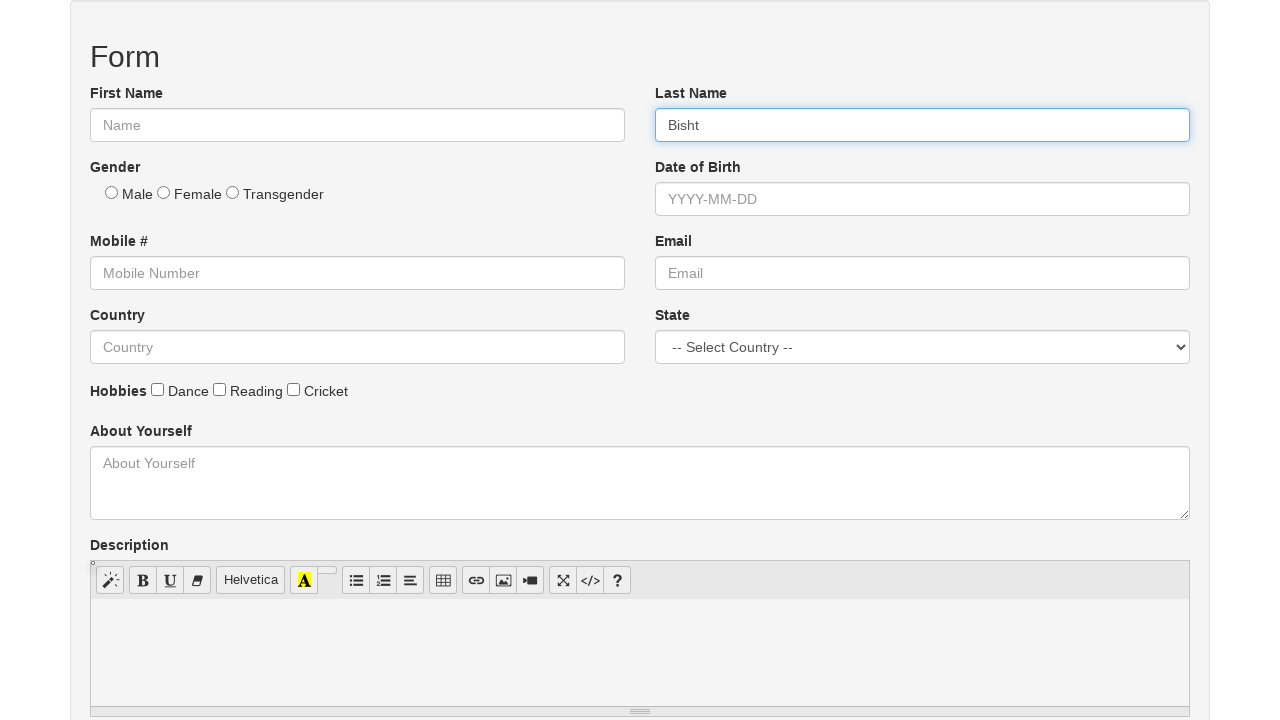

Verified Last Name field exists and is loaded
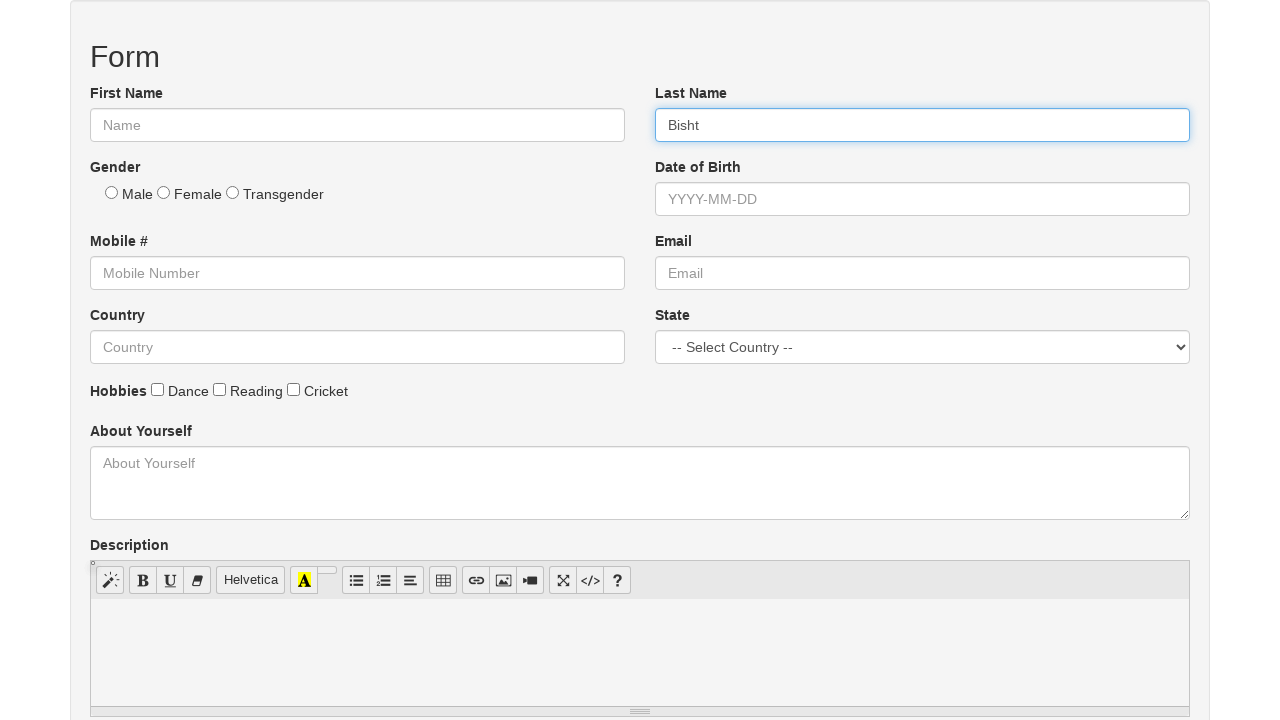

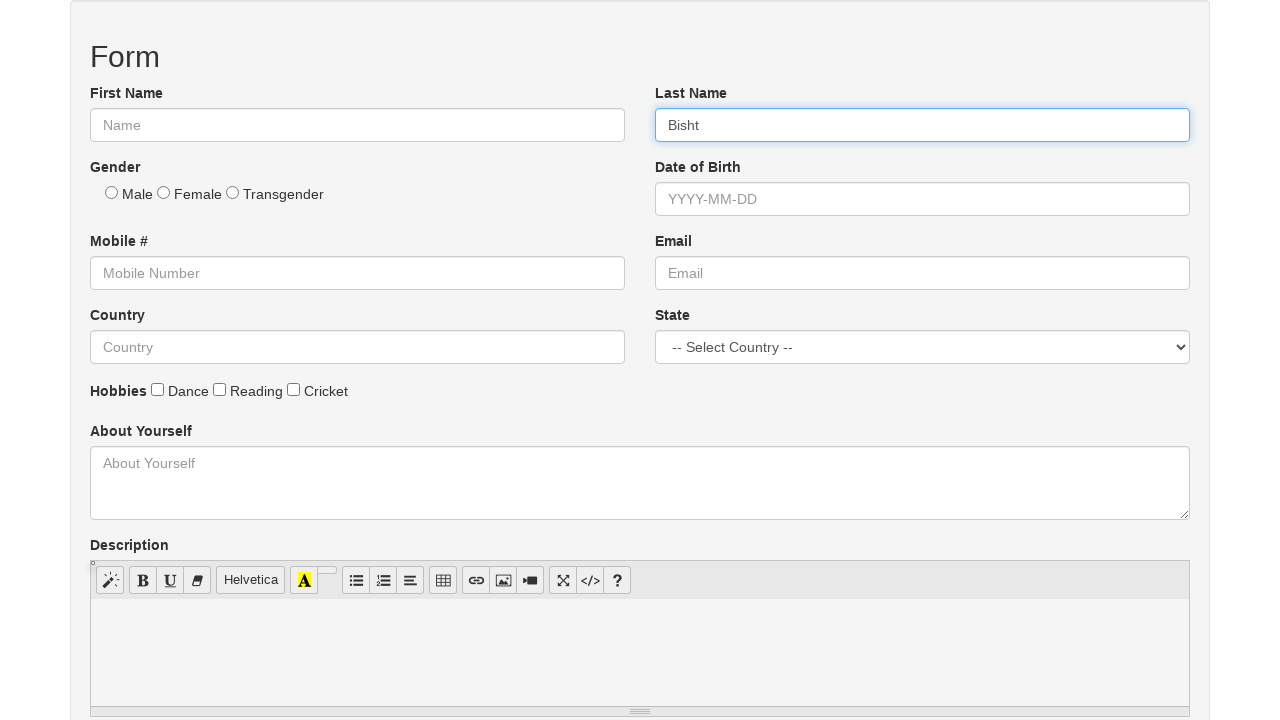